Tests scrolling functionality by navigating to a page, scrolling to the footer element, and verifying scroll position changes.

Starting URL: https://webdriver.io/

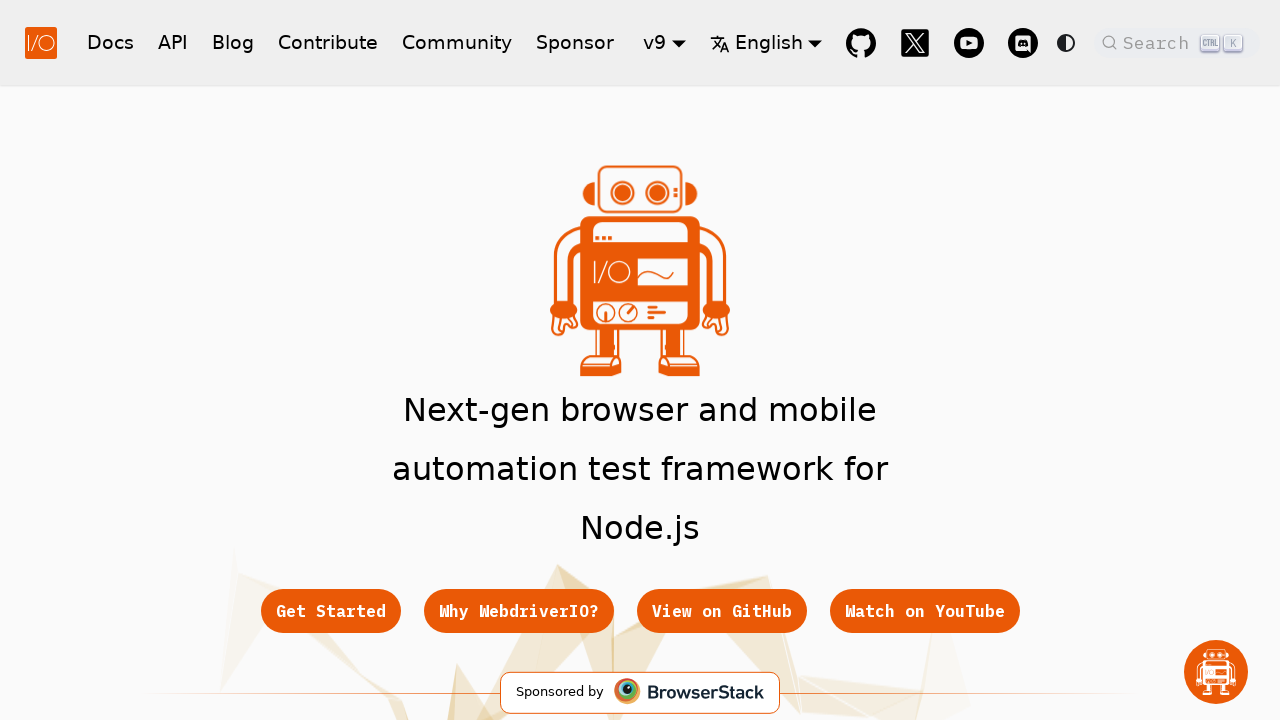

Evaluated initial scroll position at top of page
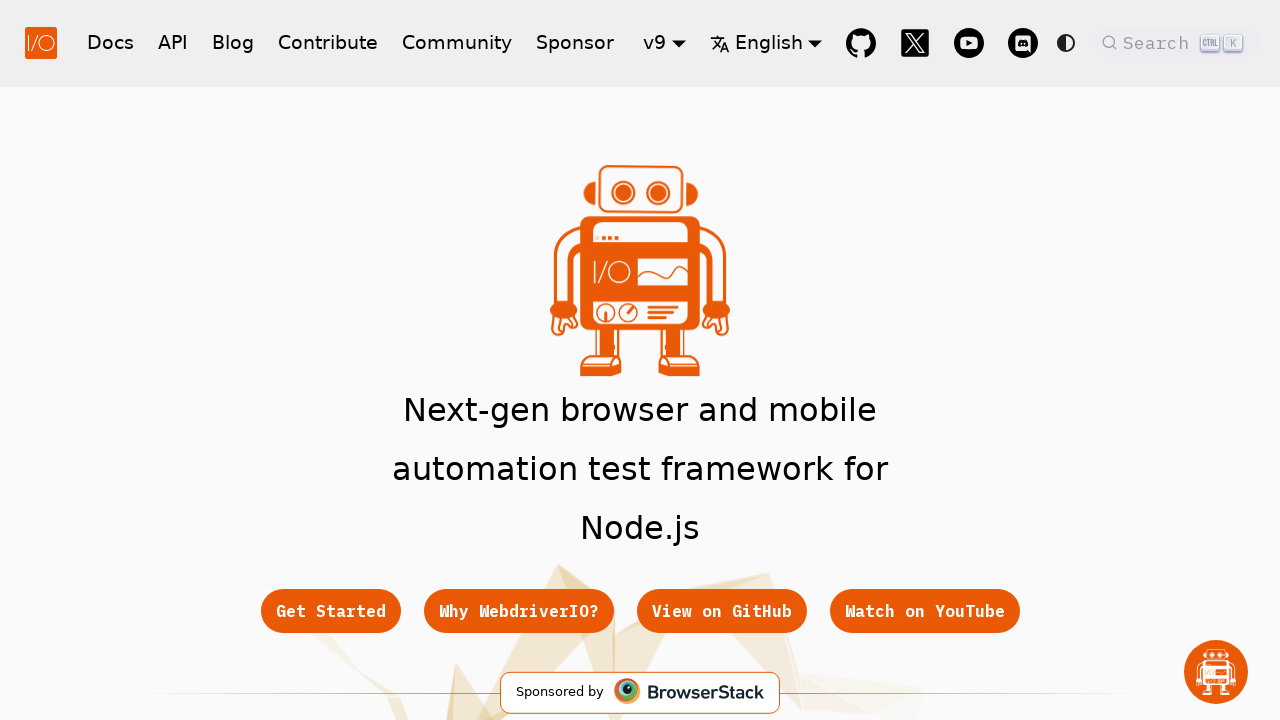

Verified initial scroll position is [0, 0]
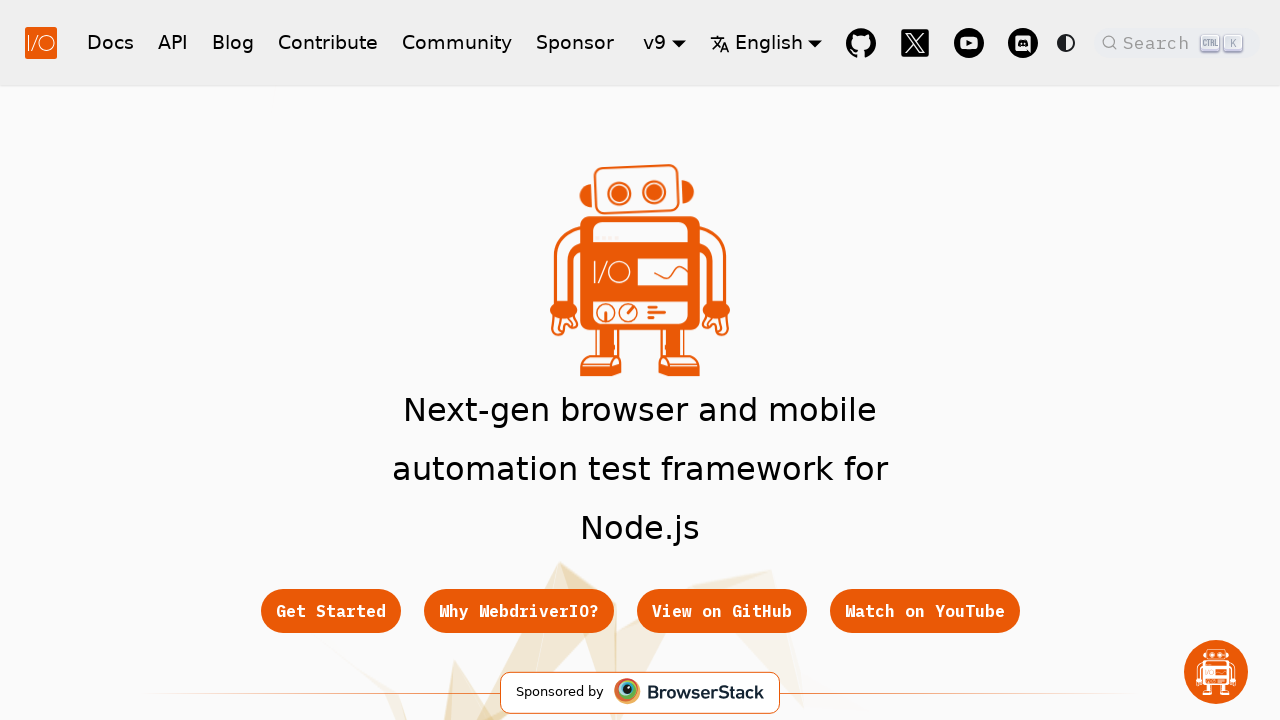

Scrolled footer element into view
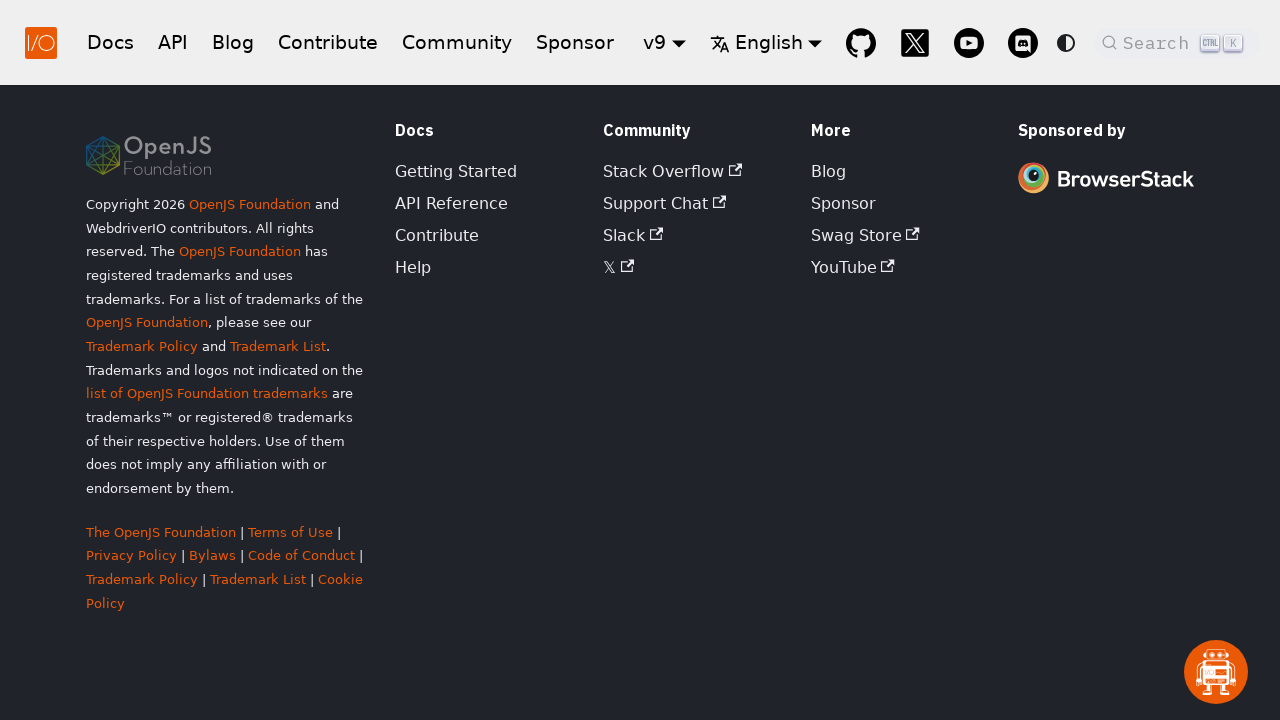

Evaluated new scroll position after scrolling to footer
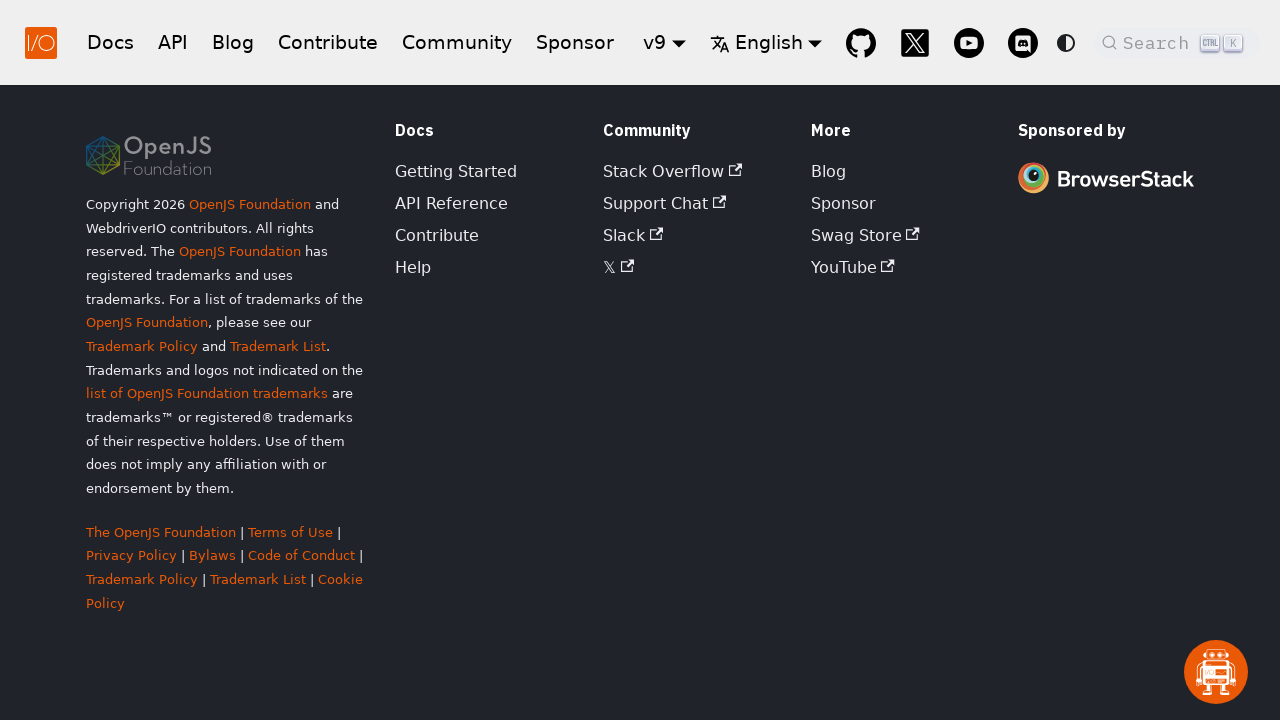

Verified scroll position changed with vertical scroll greater than 100 pixels
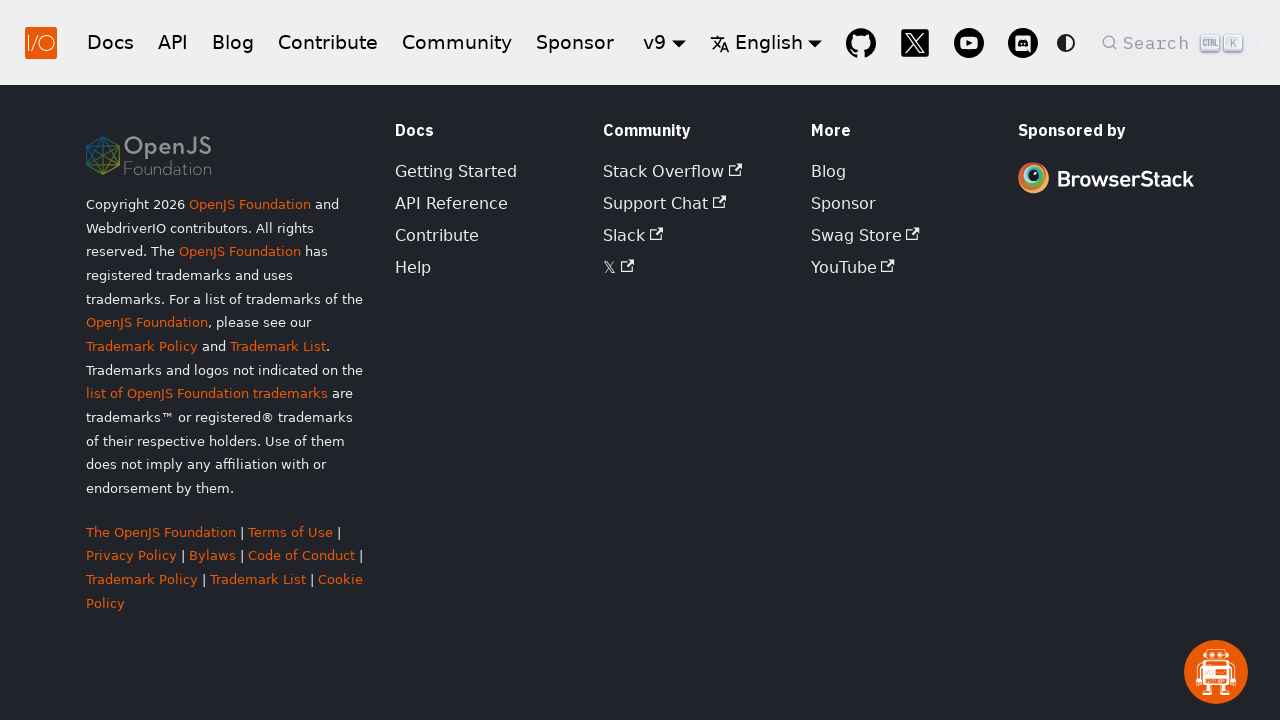

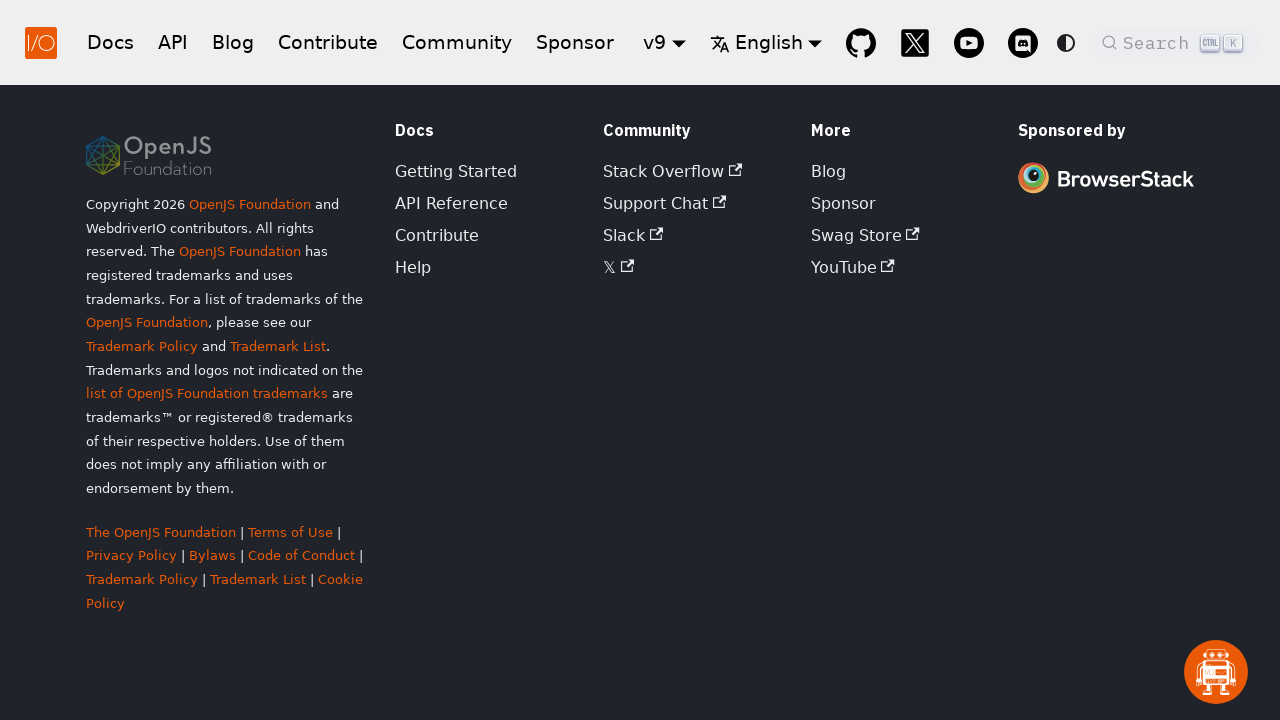